Tests prompt box functionality by entering text and accepting, then dismissing the prompt dialog

Starting URL: https://www.hyrtutorials.com/p/alertsdemo.html

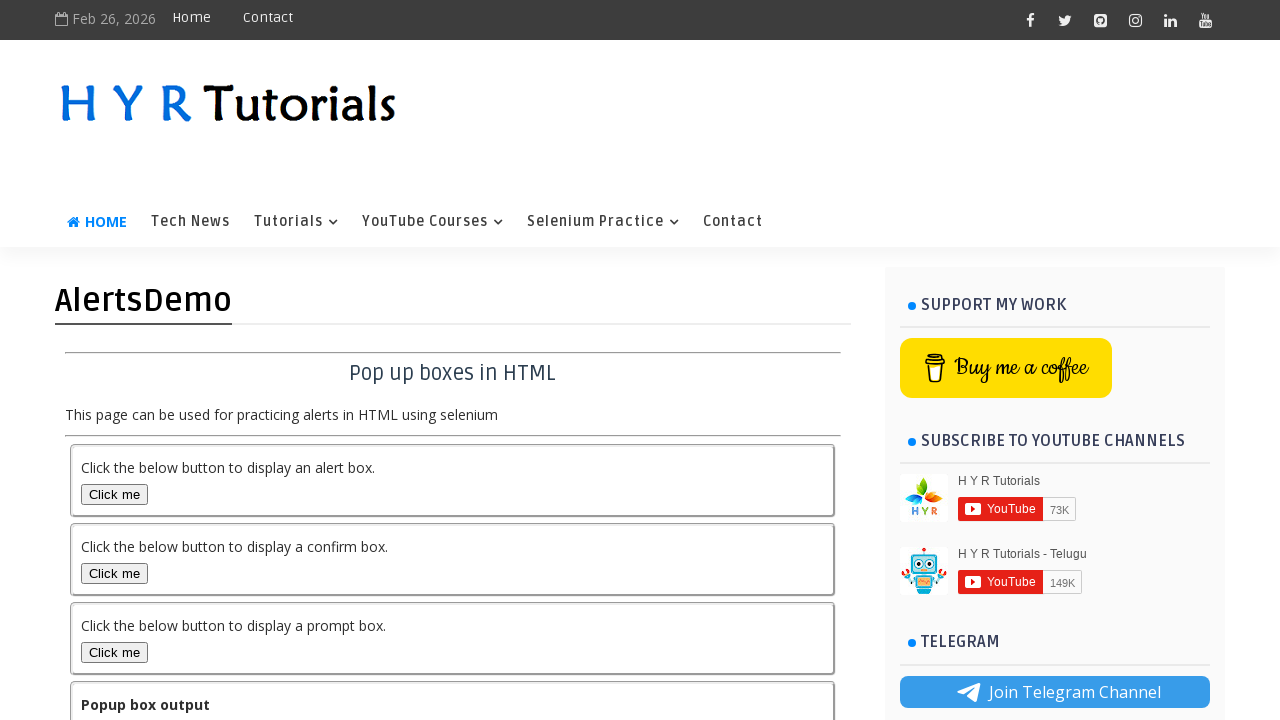

Set up dialog handler to accept prompt with text 'HYR Tutorials'
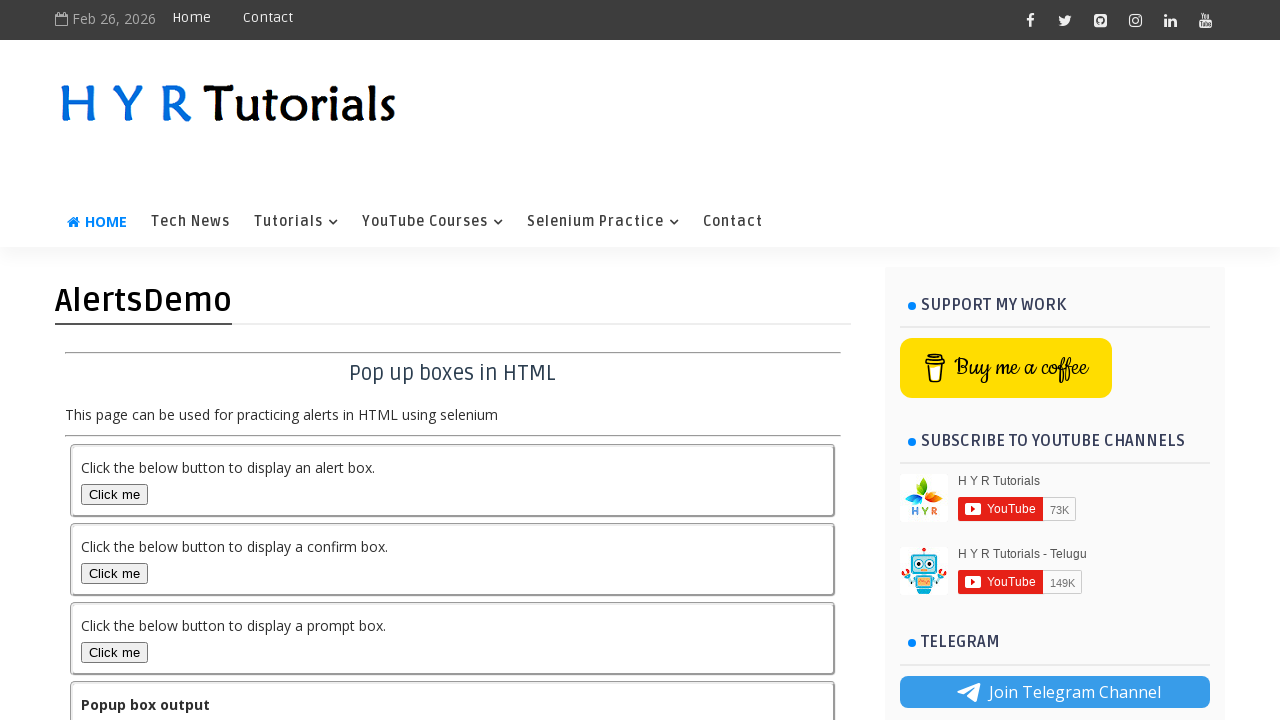

Clicked prompt box button to trigger first prompt dialog at (114, 652) on #promptBox
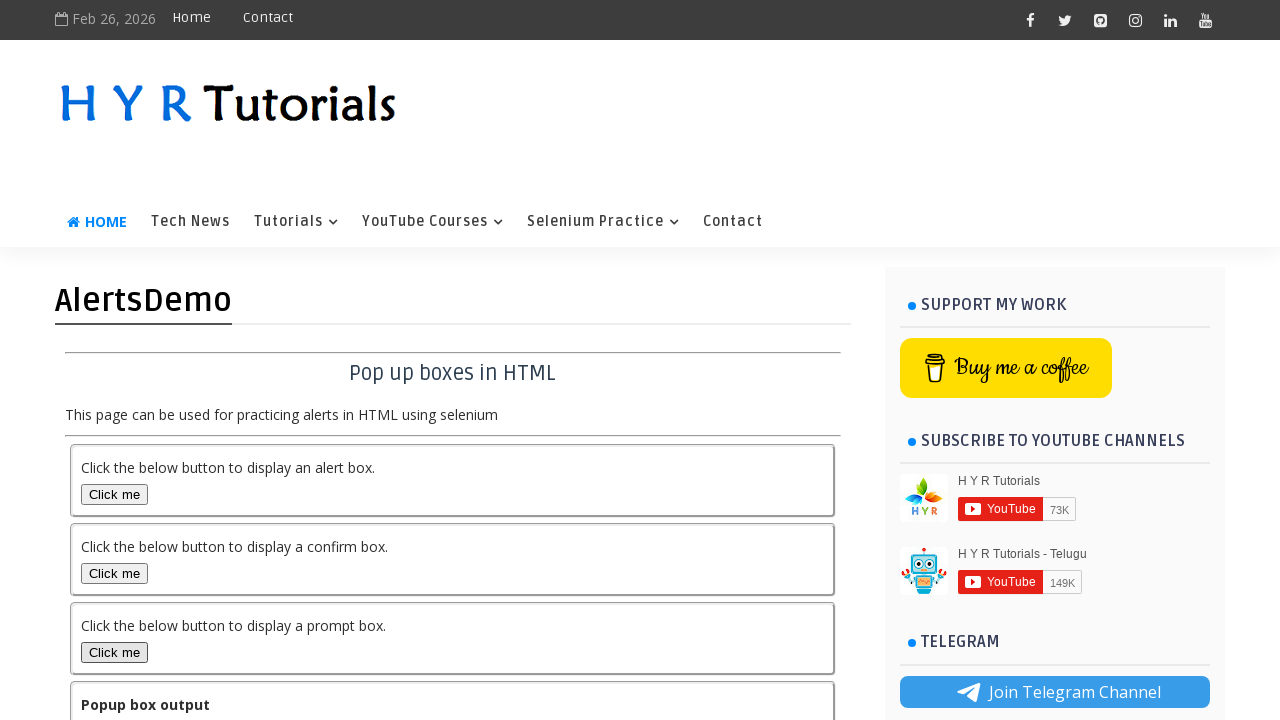

Waited for output element to appear after accepting prompt
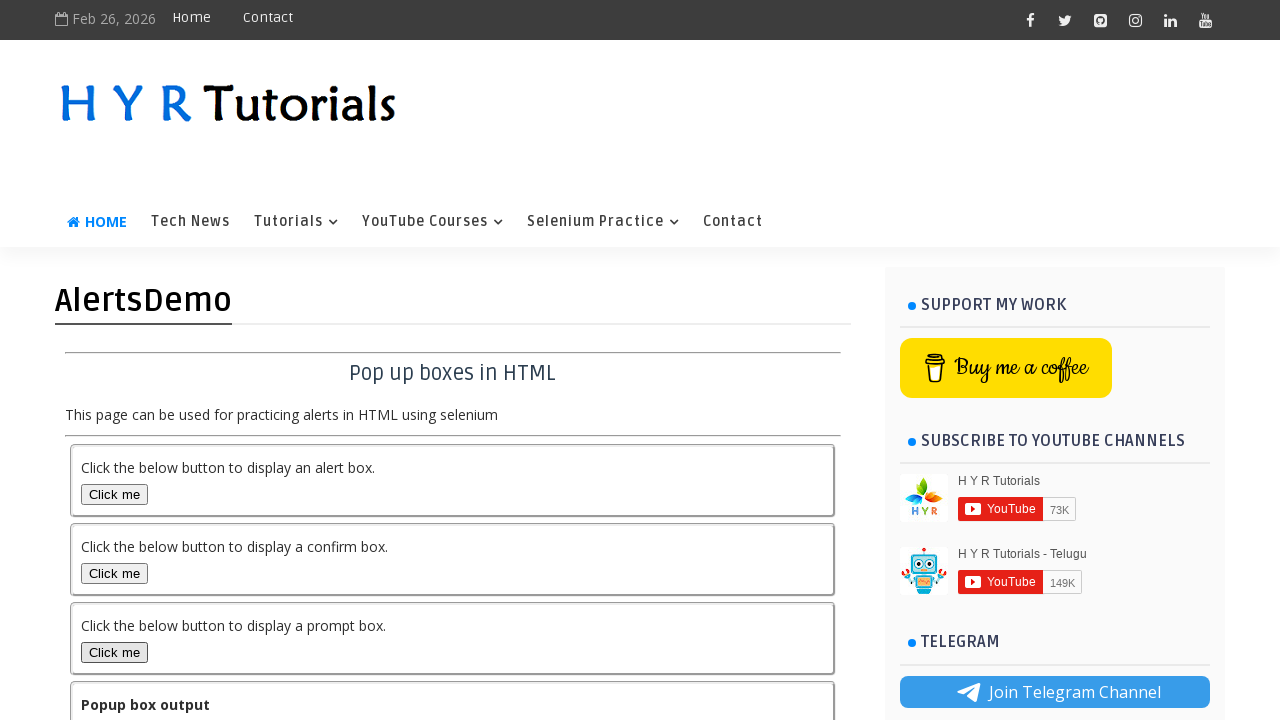

Set up dialog handler to dismiss the next prompt
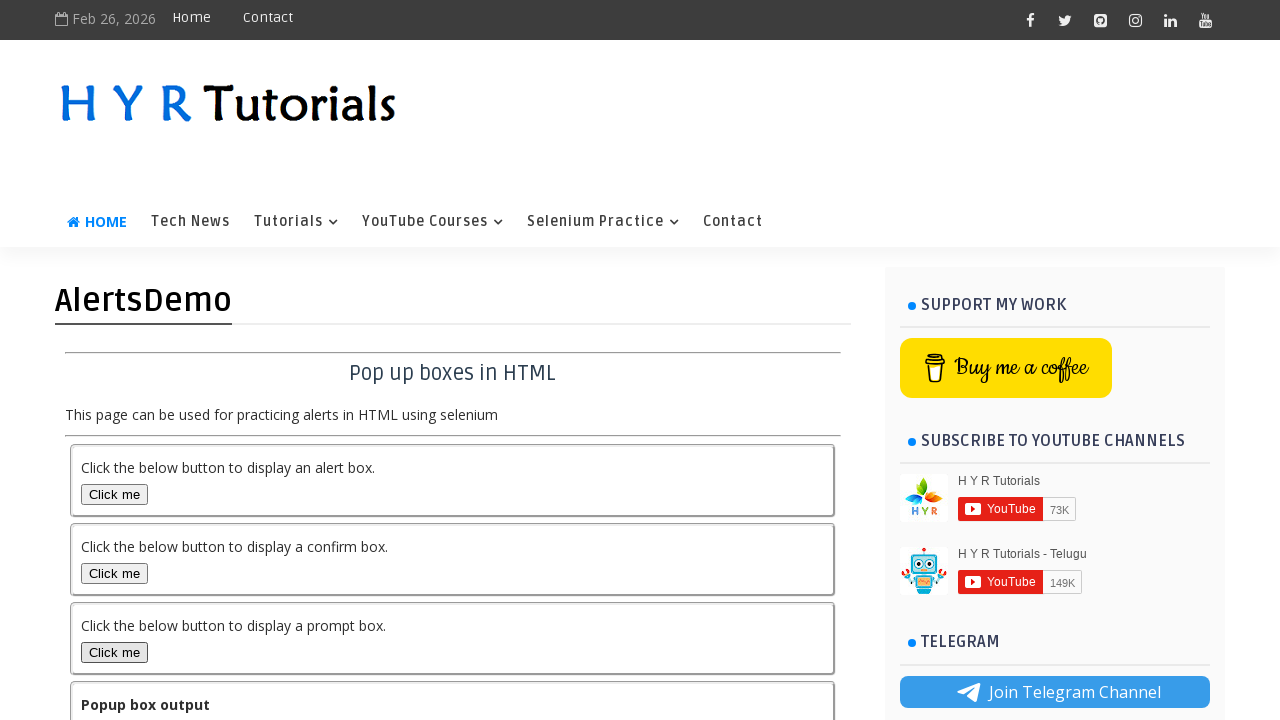

Clicked prompt box button to trigger second prompt dialog at (114, 652) on #promptBox
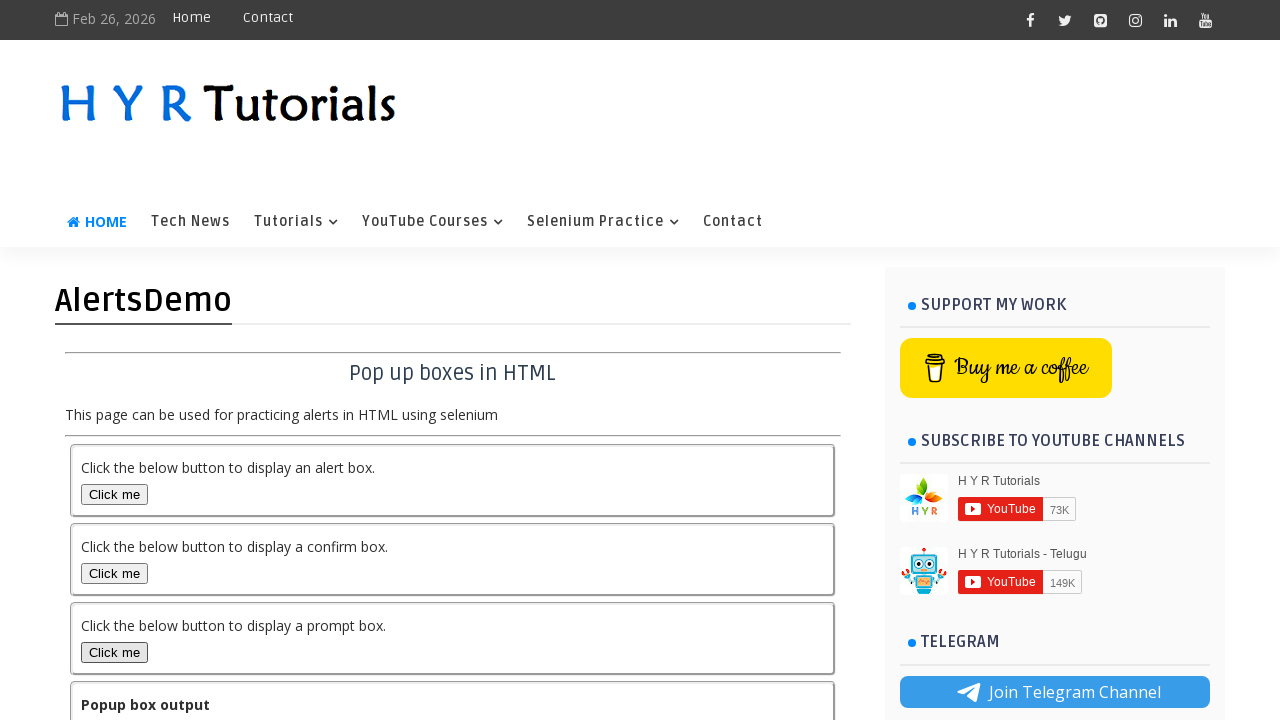

Waited for output element to update after dismissing prompt
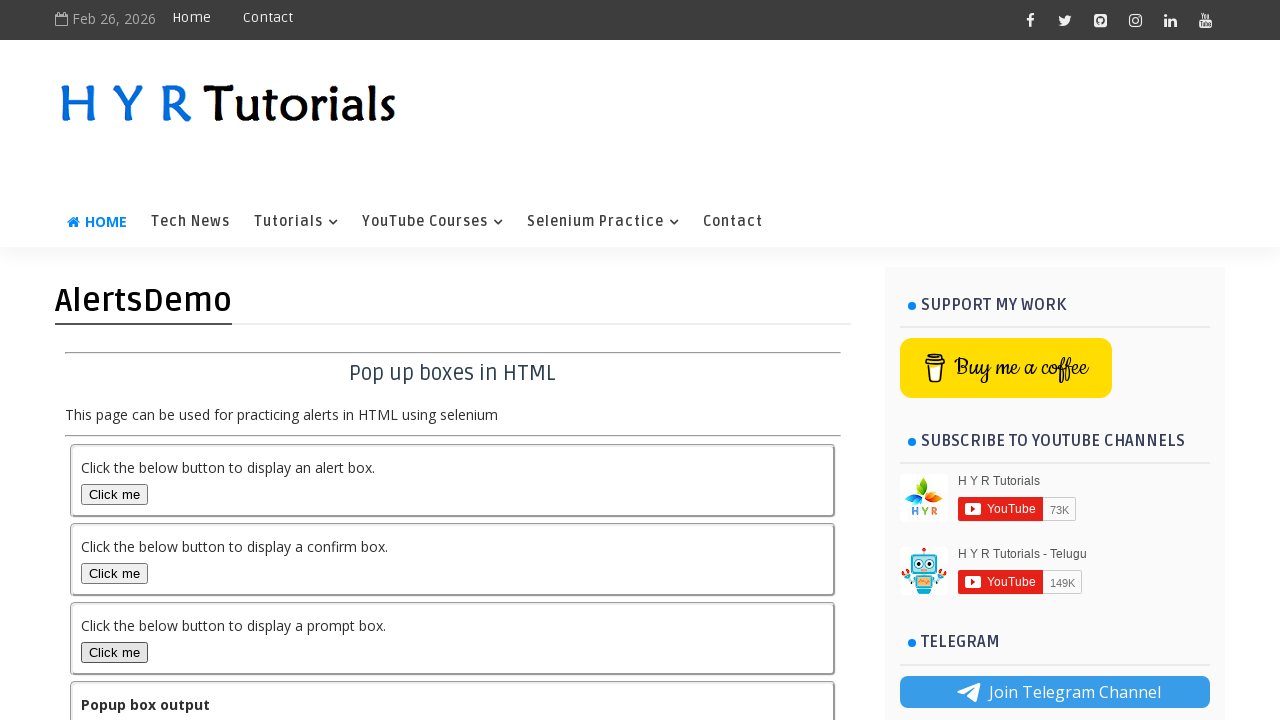

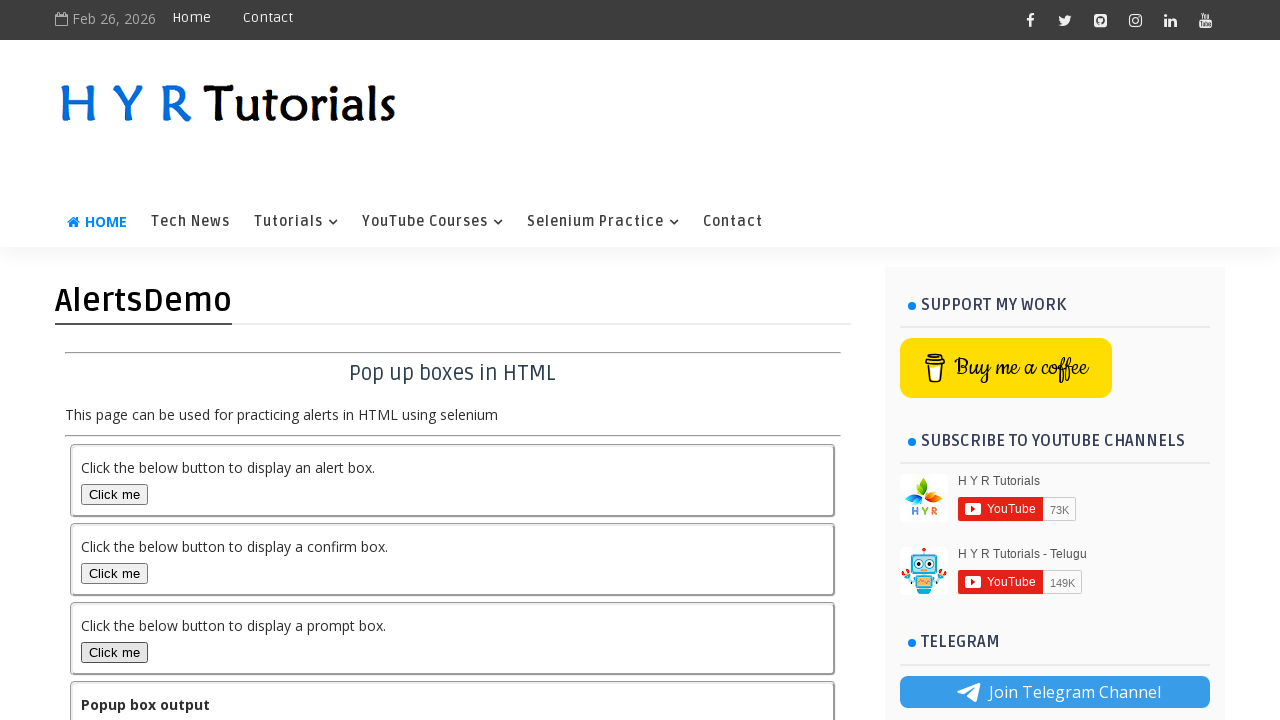